Tests a slow calculator application by setting a 45-second delay, performing a calculation (7 + 8), and verifying the result displays "15" after the delay completes.

Starting URL: https://bonigarcia.dev/selenium-webdriver-java/slow-calculator.html

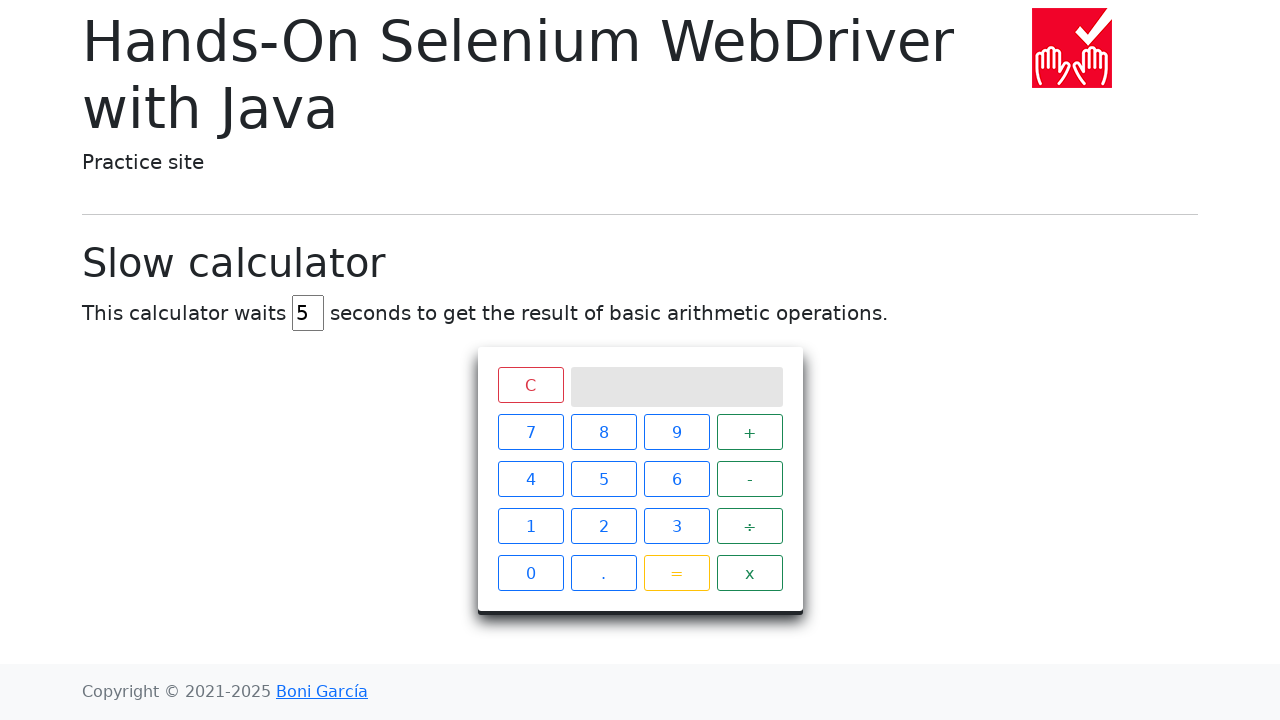

Cleared delay input field on #delay
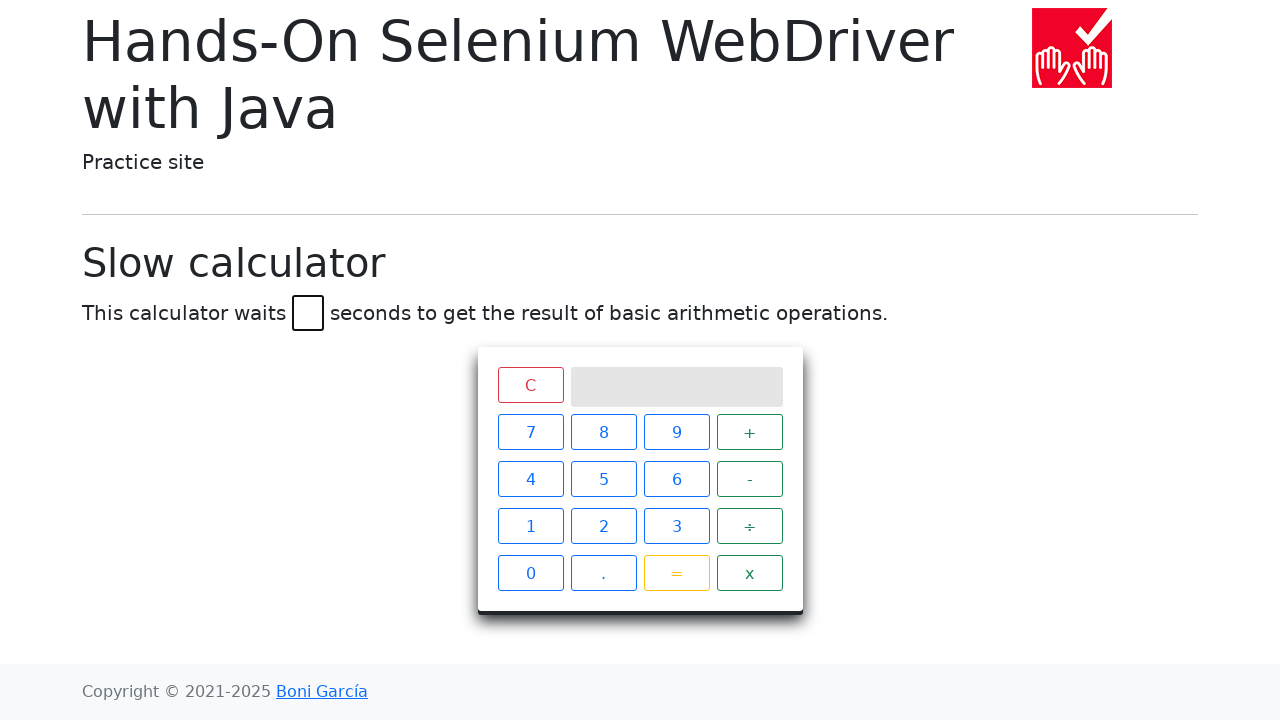

Set delay to 45 seconds on #delay
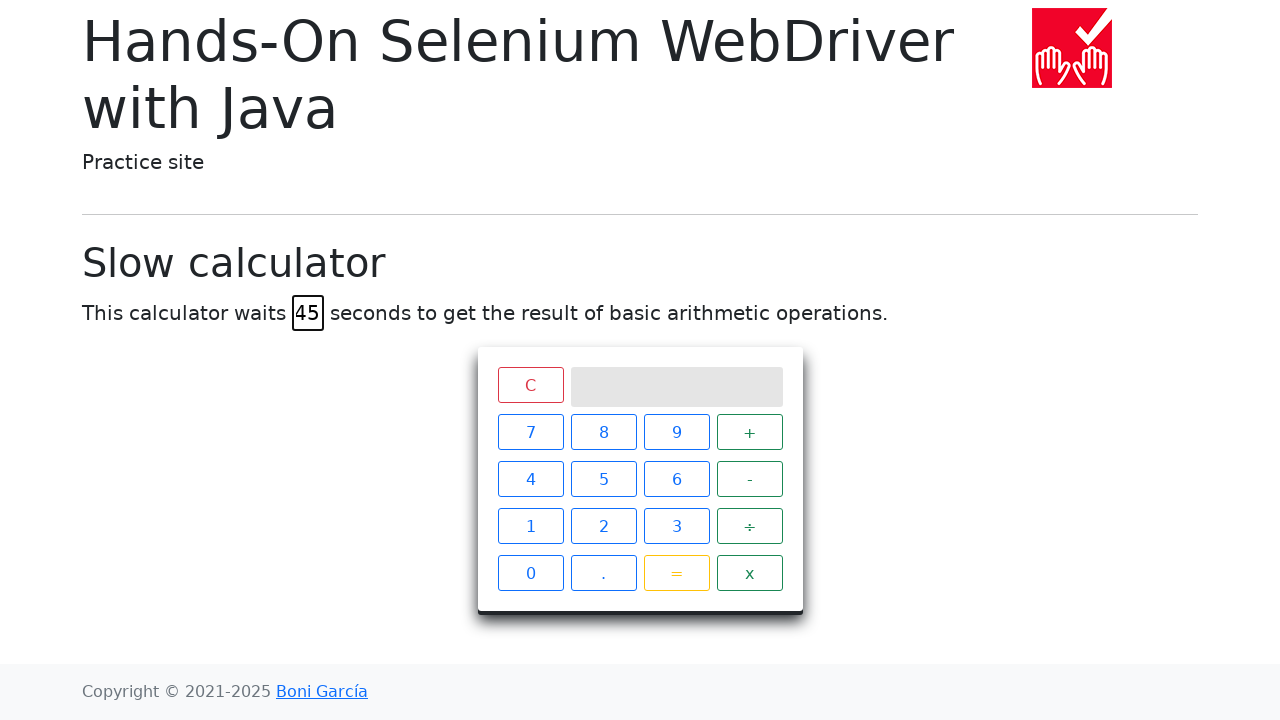

Clicked button 7 at (530, 432) on xpath=//*[@id="calculator"]/div[2]/span[1]
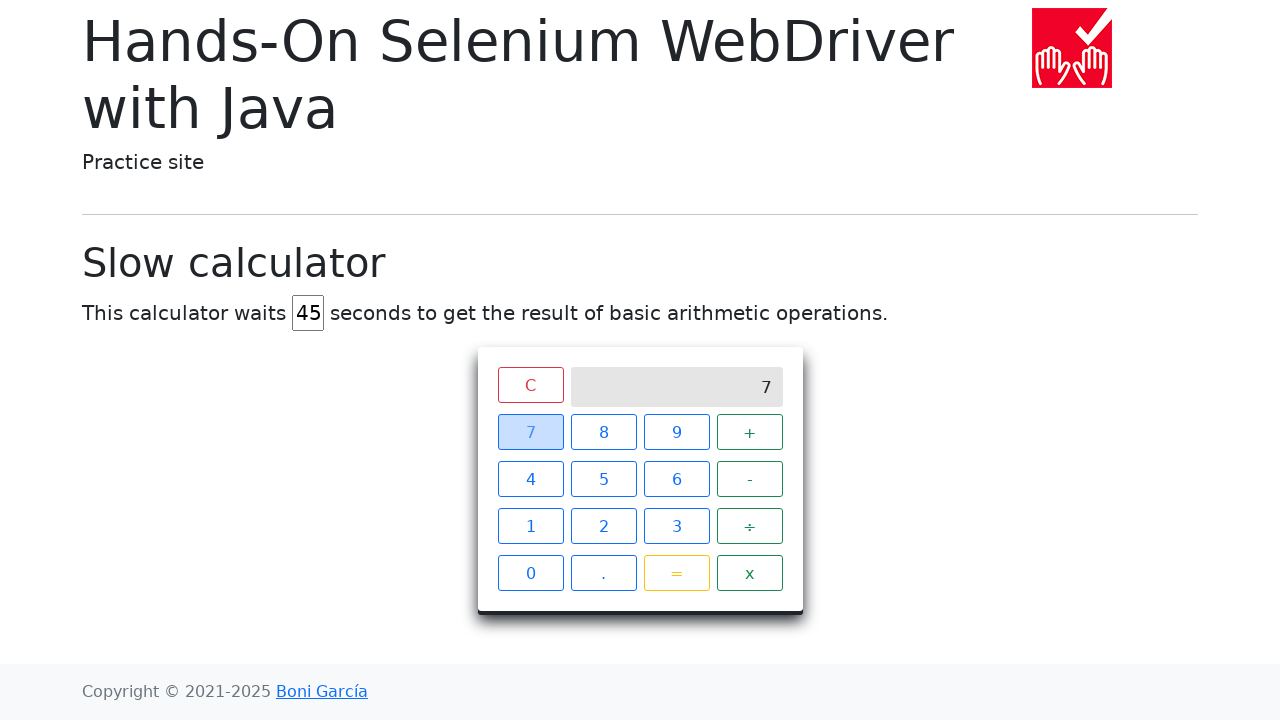

Clicked plus operator at (750, 432) on xpath=//*[@id="calculator"]/div[2]/span[4]
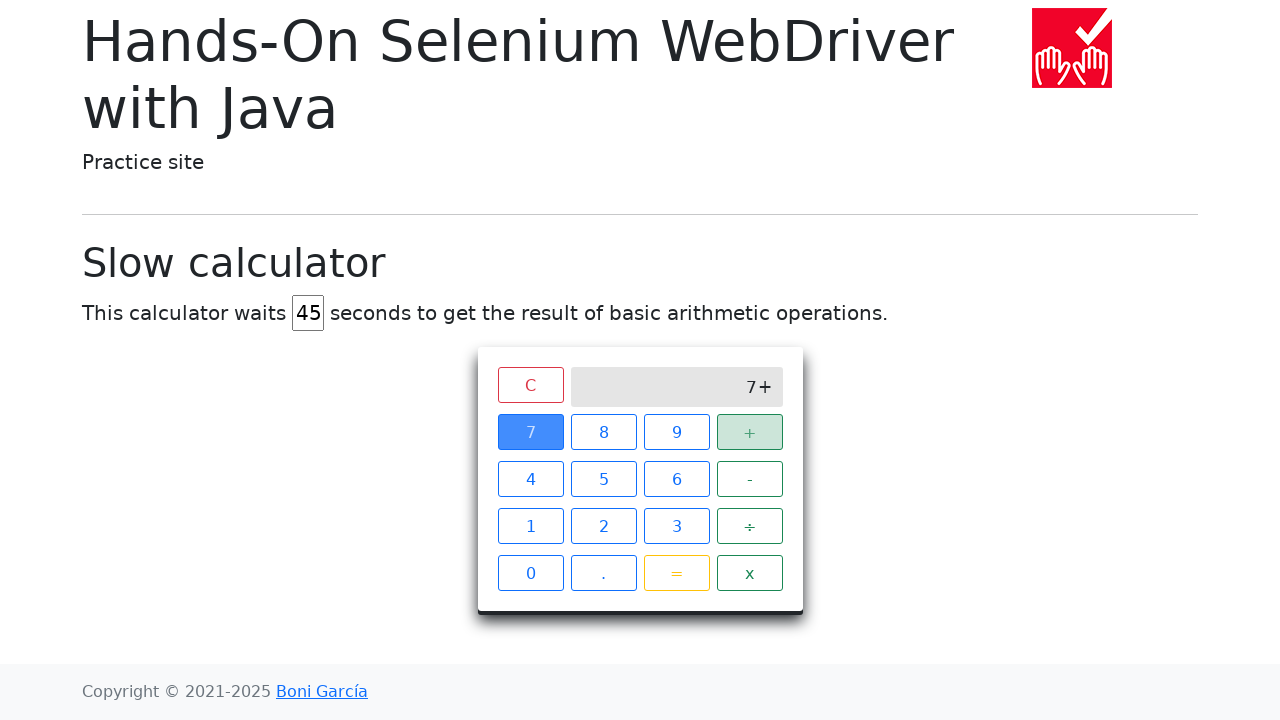

Clicked button 8 at (604, 432) on xpath=//*[@id="calculator"]/div[2]/span[2]
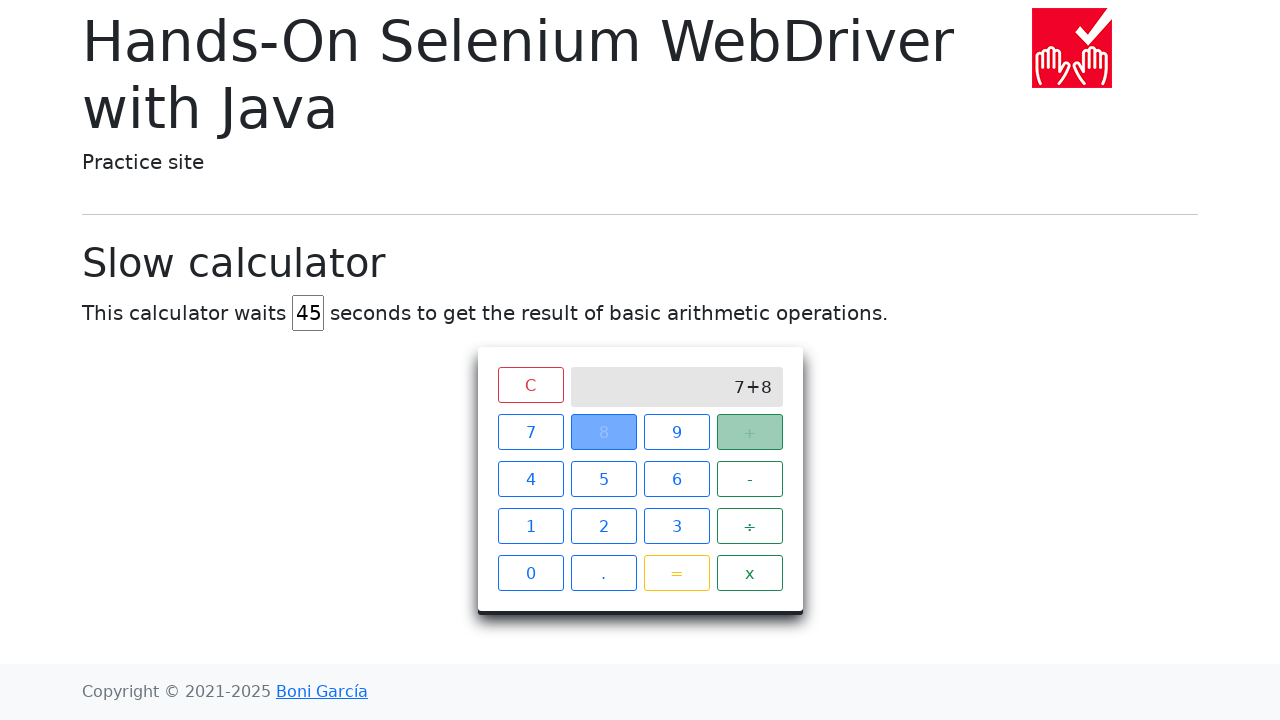

Clicked equals button at (676, 573) on xpath=//*[@id="calculator"]/div[2]/span[15]
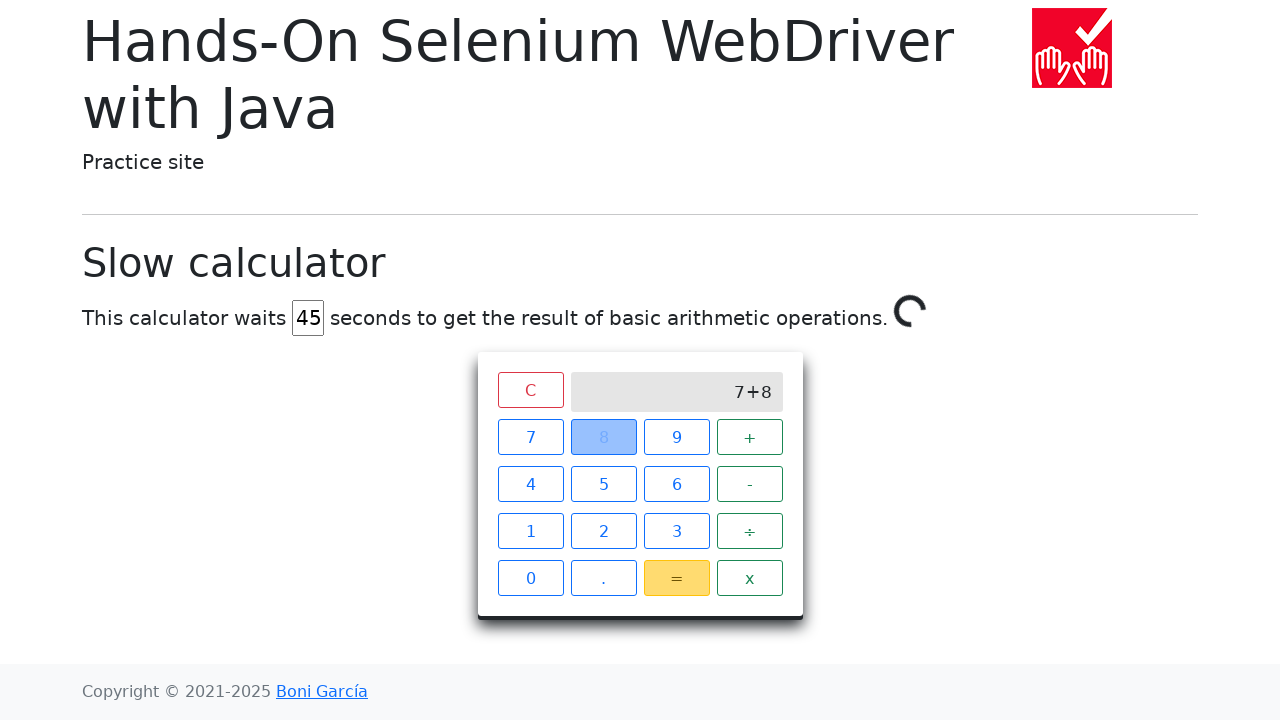

Waited for calculation result to display '15' after 45-second delay
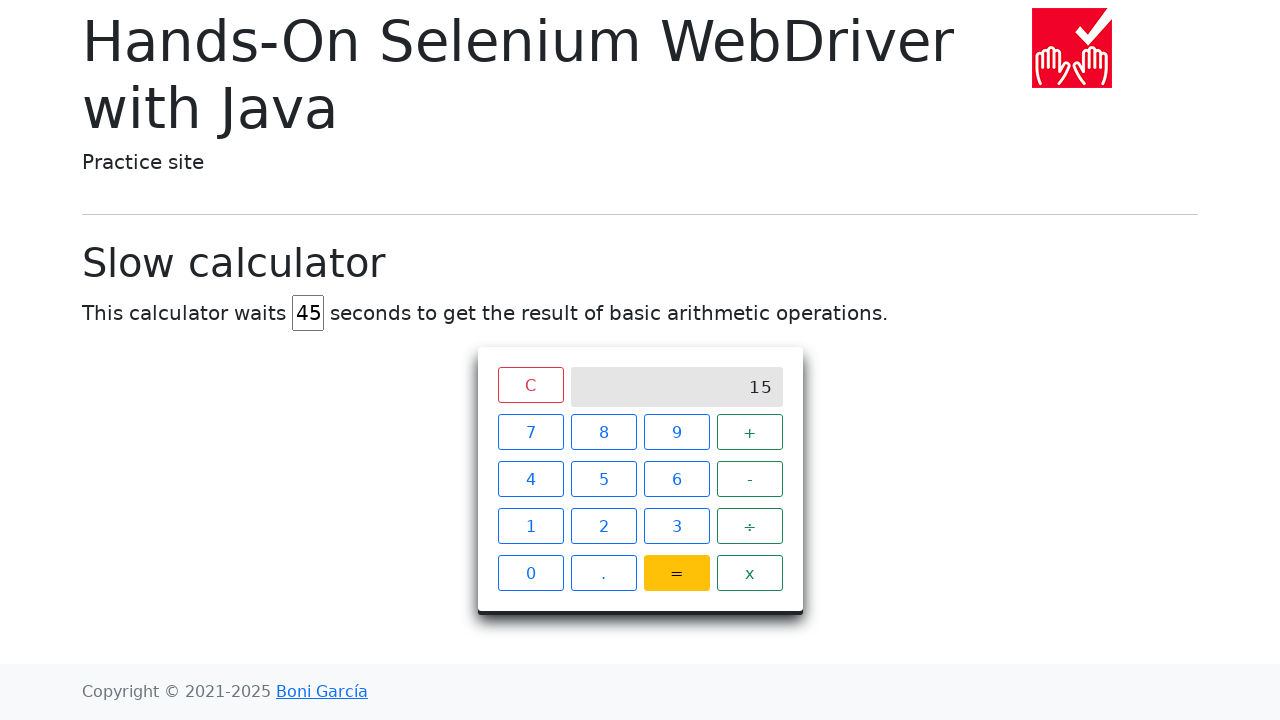

Verified calculator result is '15'
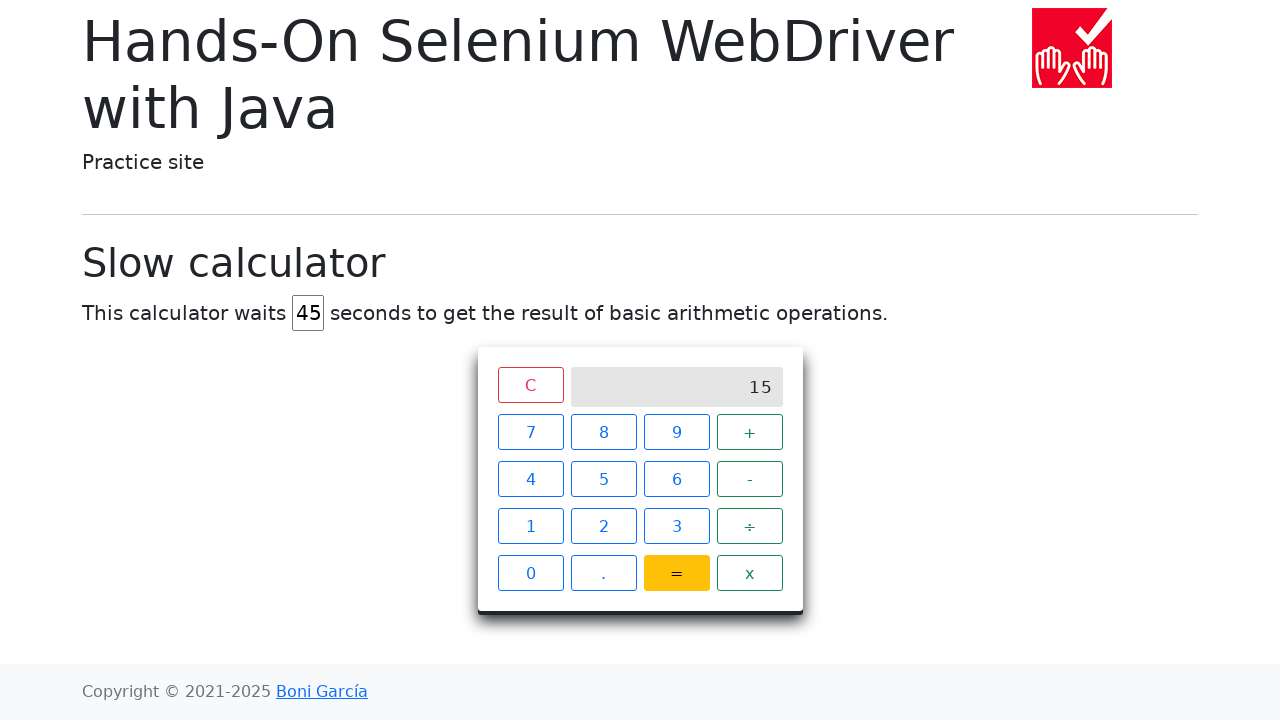

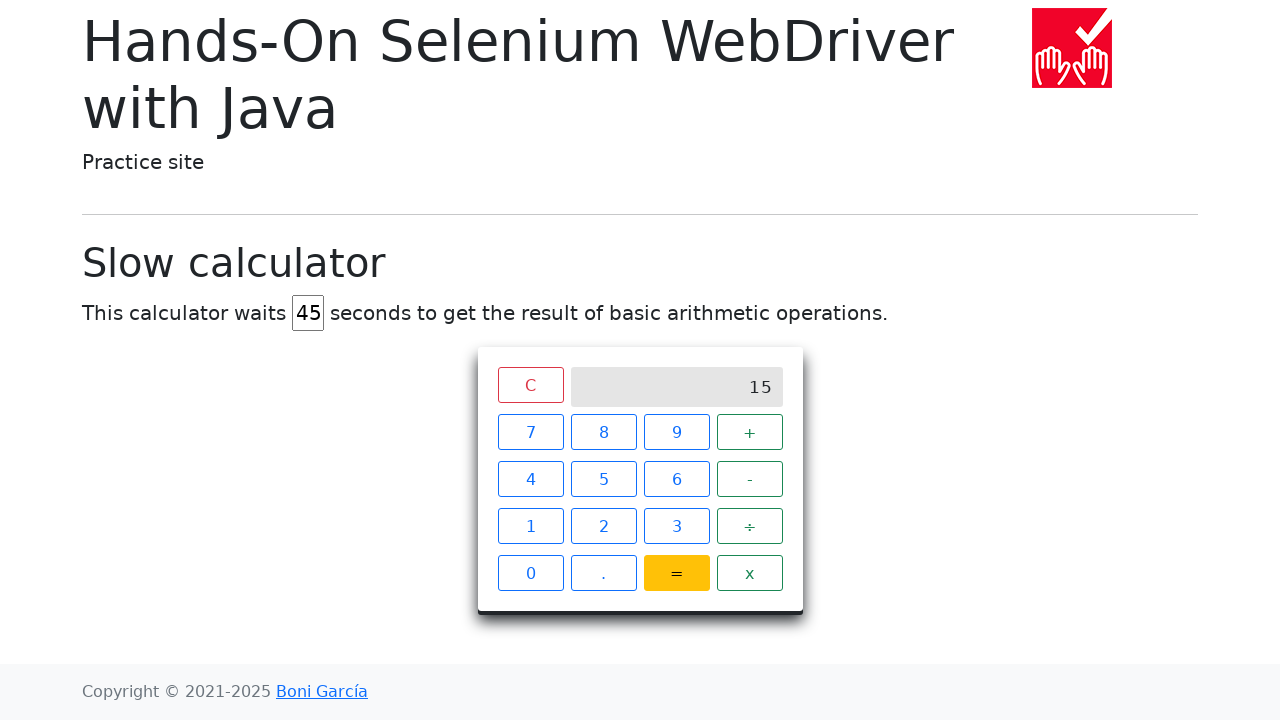